Tests marking all todo items as completed using the toggle-all checkbox

Starting URL: https://demo.playwright.dev/todomvc

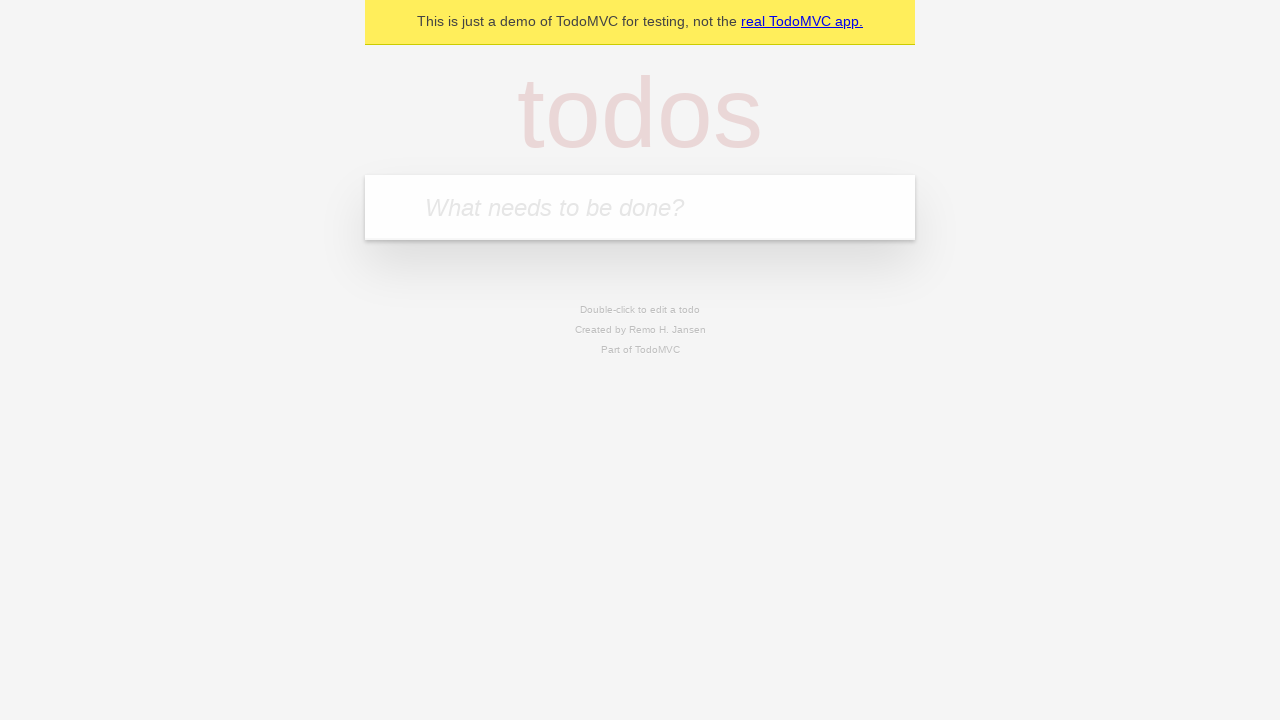

Filled todo input with 'buy some cheese' on internal:attr=[placeholder="What needs to be done?"i]
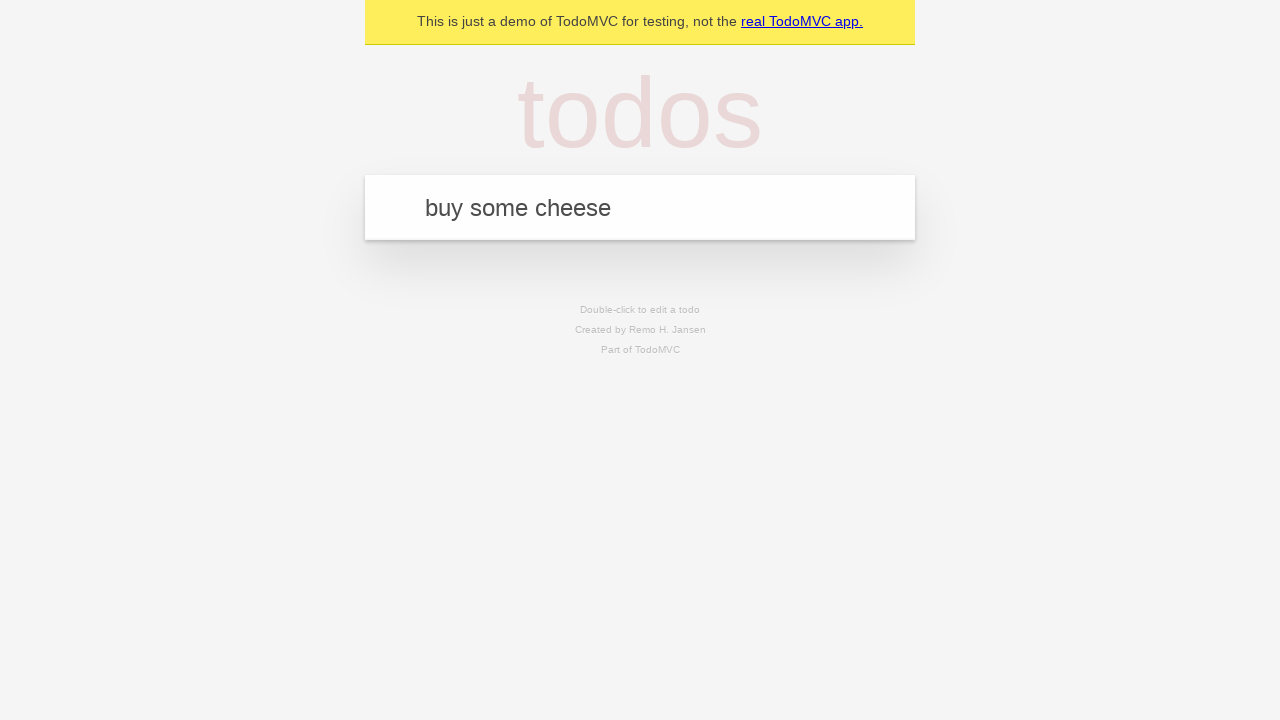

Pressed Enter to add first todo item on internal:attr=[placeholder="What needs to be done?"i]
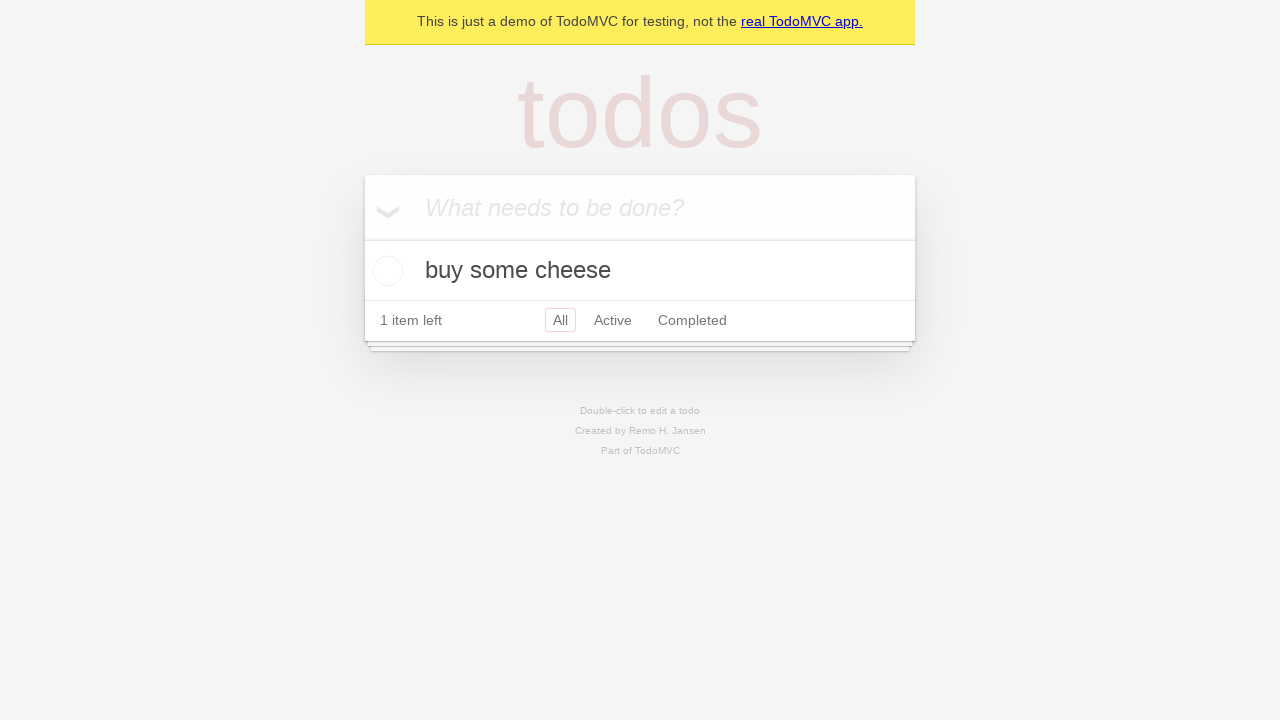

Filled todo input with 'feed the cat' on internal:attr=[placeholder="What needs to be done?"i]
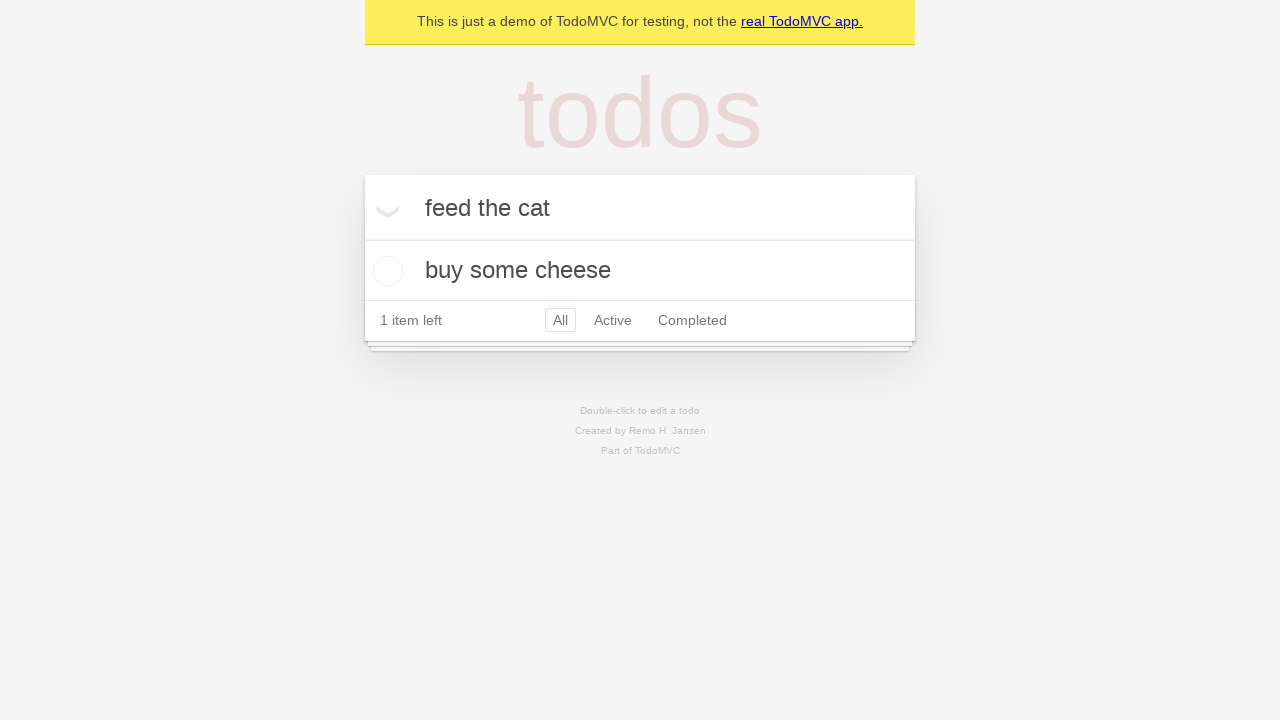

Pressed Enter to add second todo item on internal:attr=[placeholder="What needs to be done?"i]
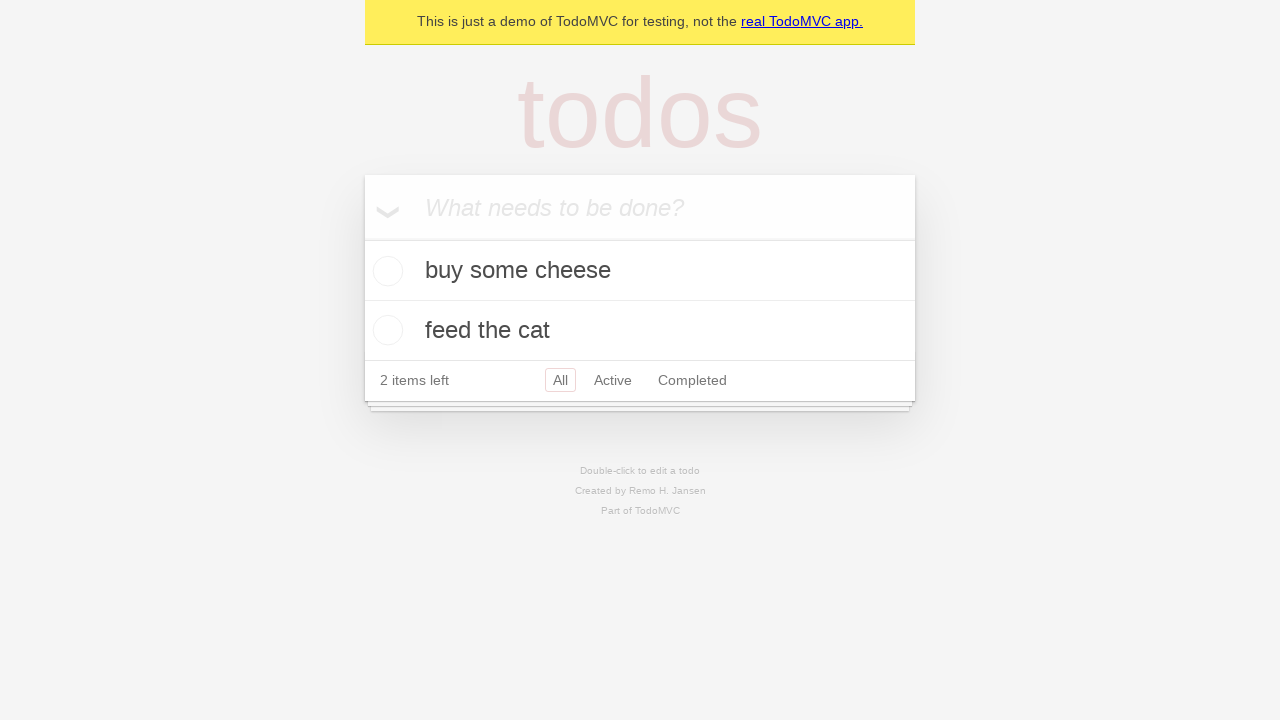

Filled todo input with 'book a doctors appointment' on internal:attr=[placeholder="What needs to be done?"i]
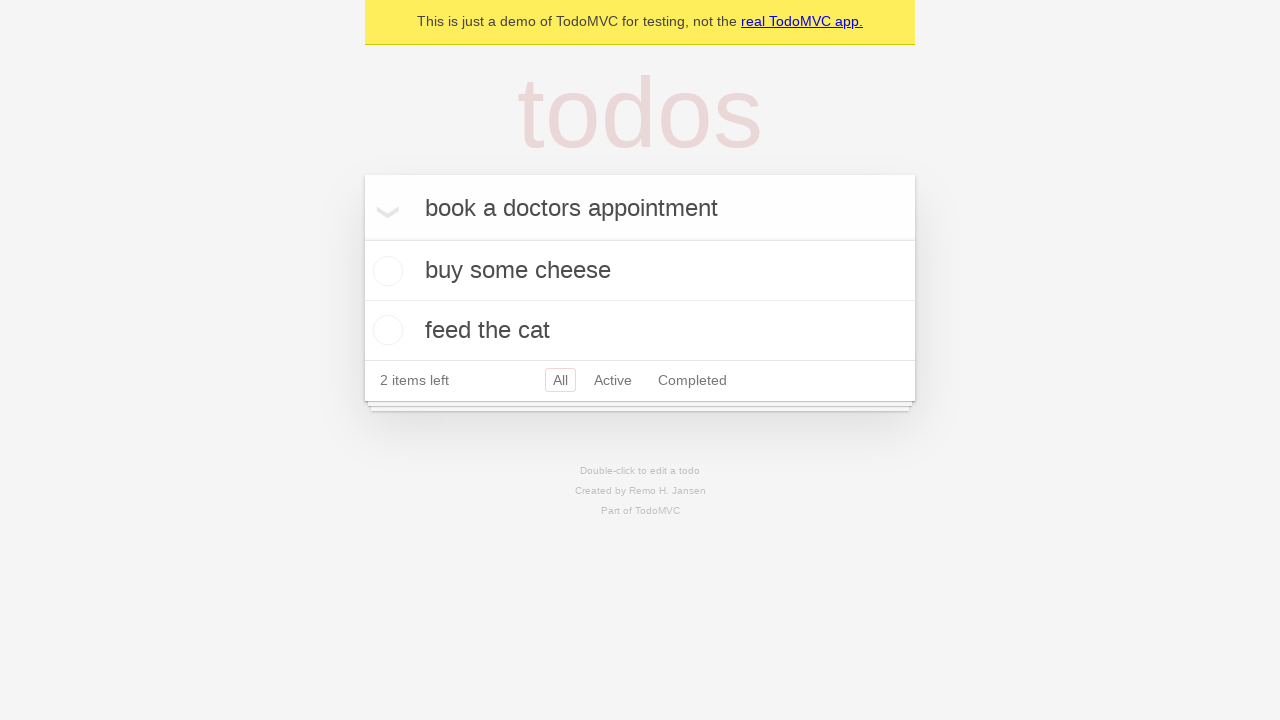

Pressed Enter to add third todo item on internal:attr=[placeholder="What needs to be done?"i]
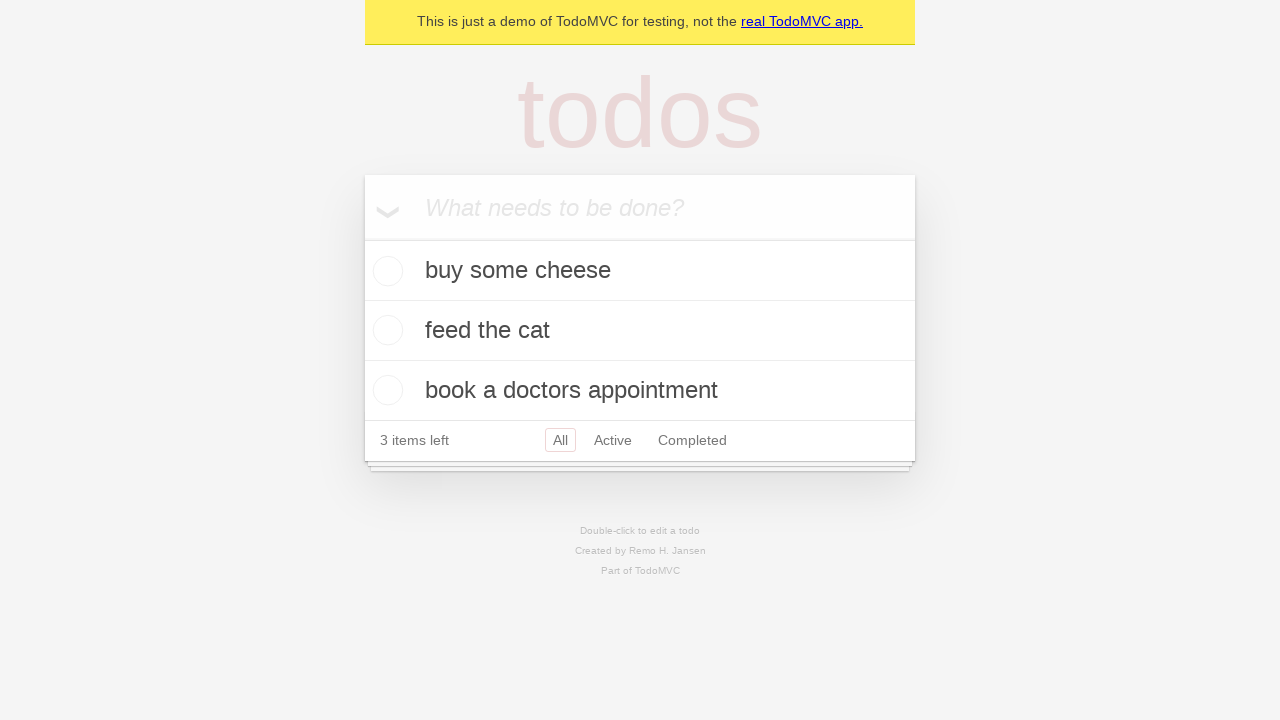

Waited for all three todo items to load
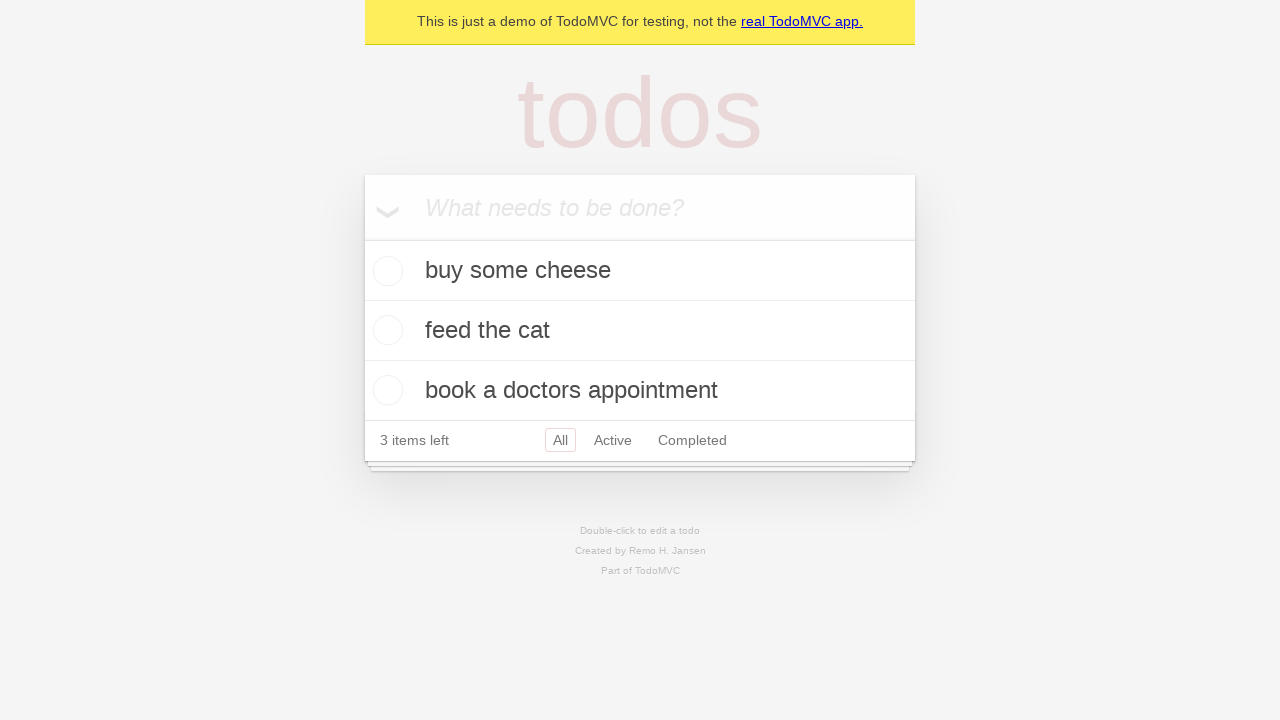

Clicked 'Mark all as complete' checkbox to toggle all items as completed at (362, 238) on internal:label="Mark all as complete"i
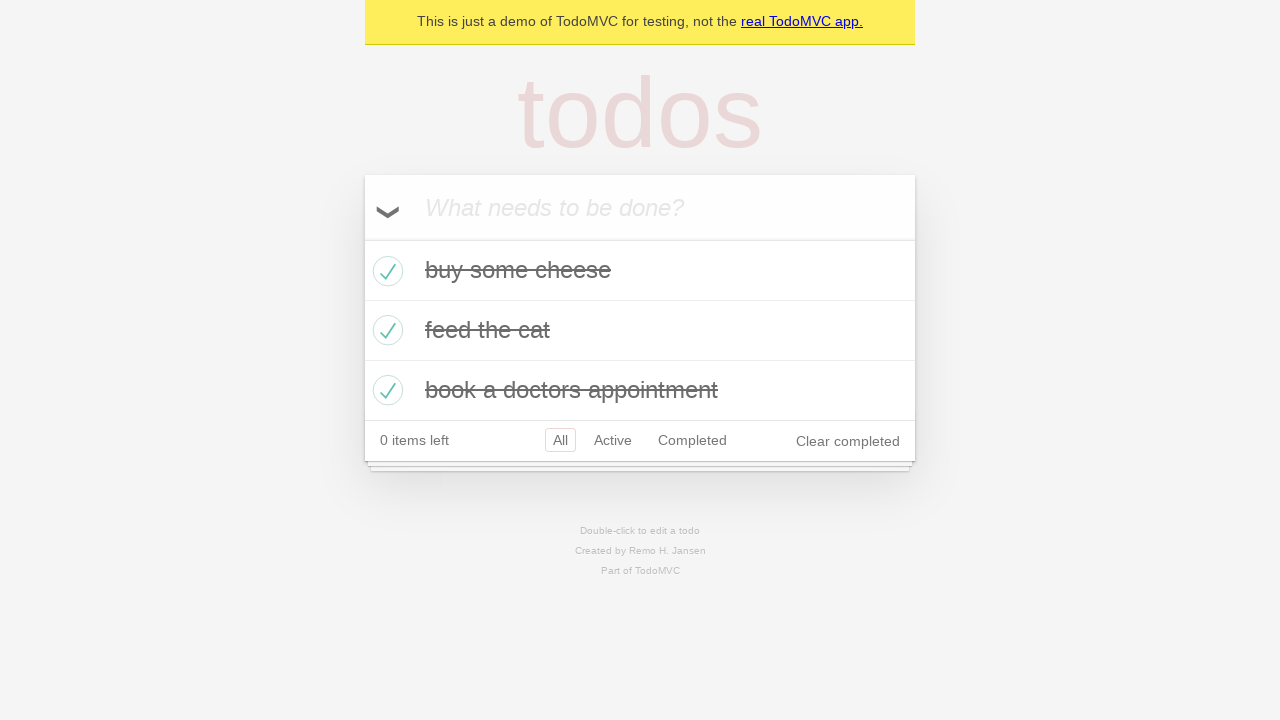

Waited for todo items to show completed state
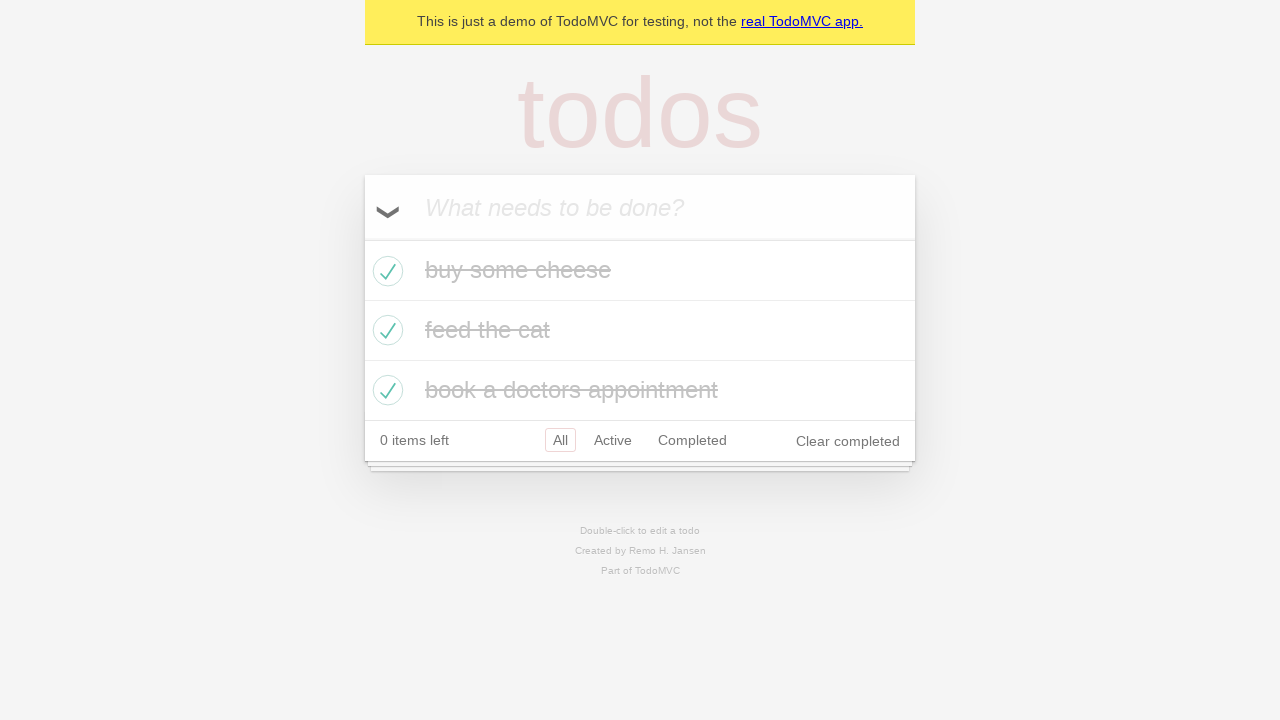

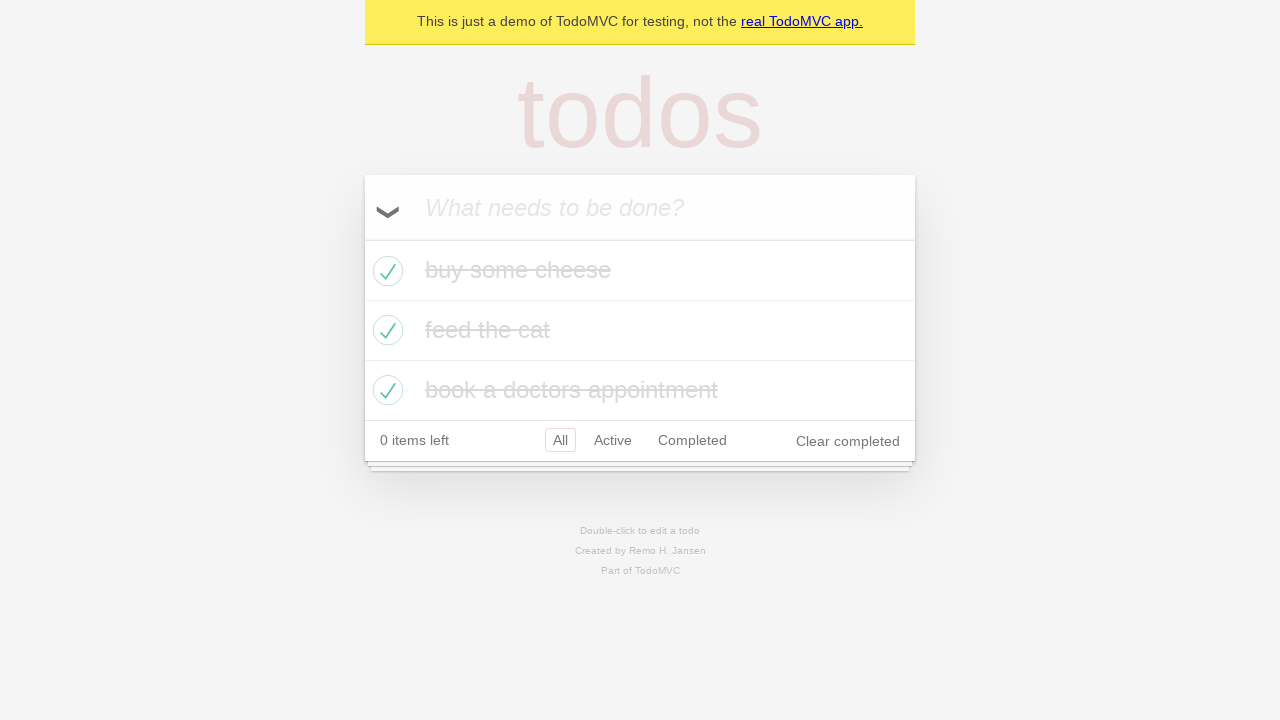